Tests UI interactions including mouse hover, iframe navigation, and dynamic table verification by hovering over elements, clicking within frames, and validating table data

Starting URL: https://rahulshettyacademy.com/AutomationPractice/

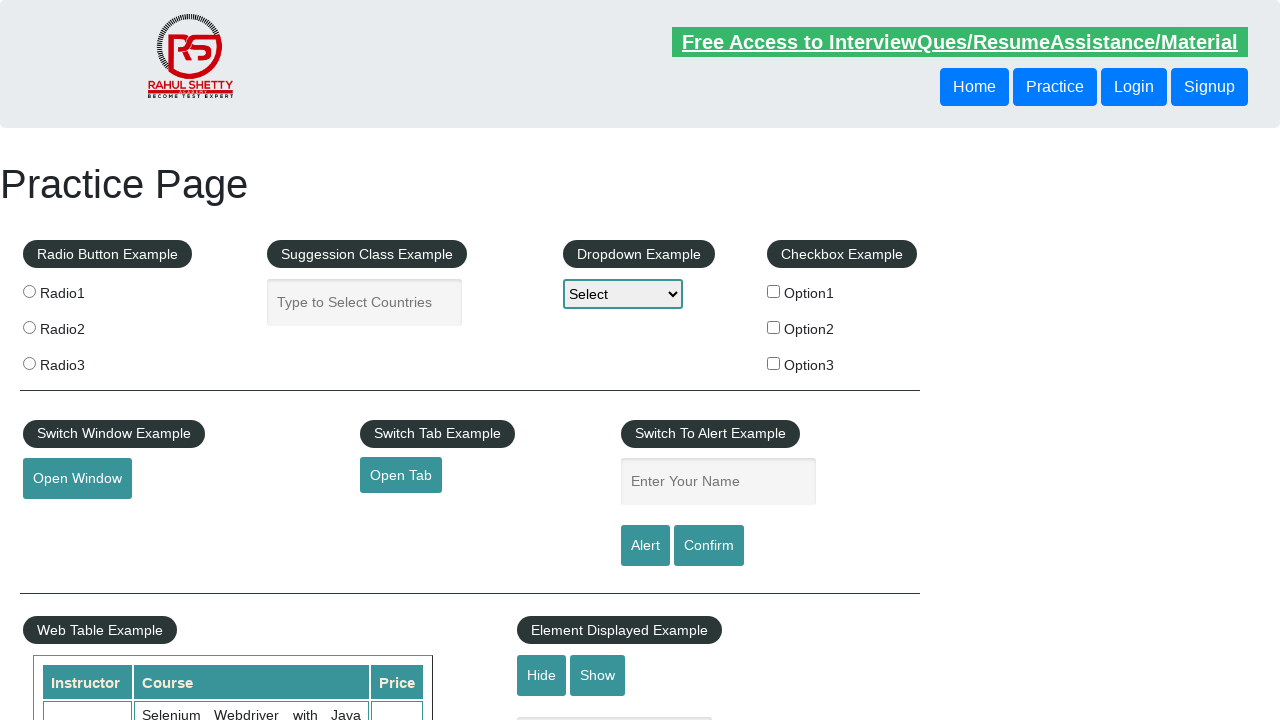

Hovered over mousehover element at (83, 361) on #mousehover
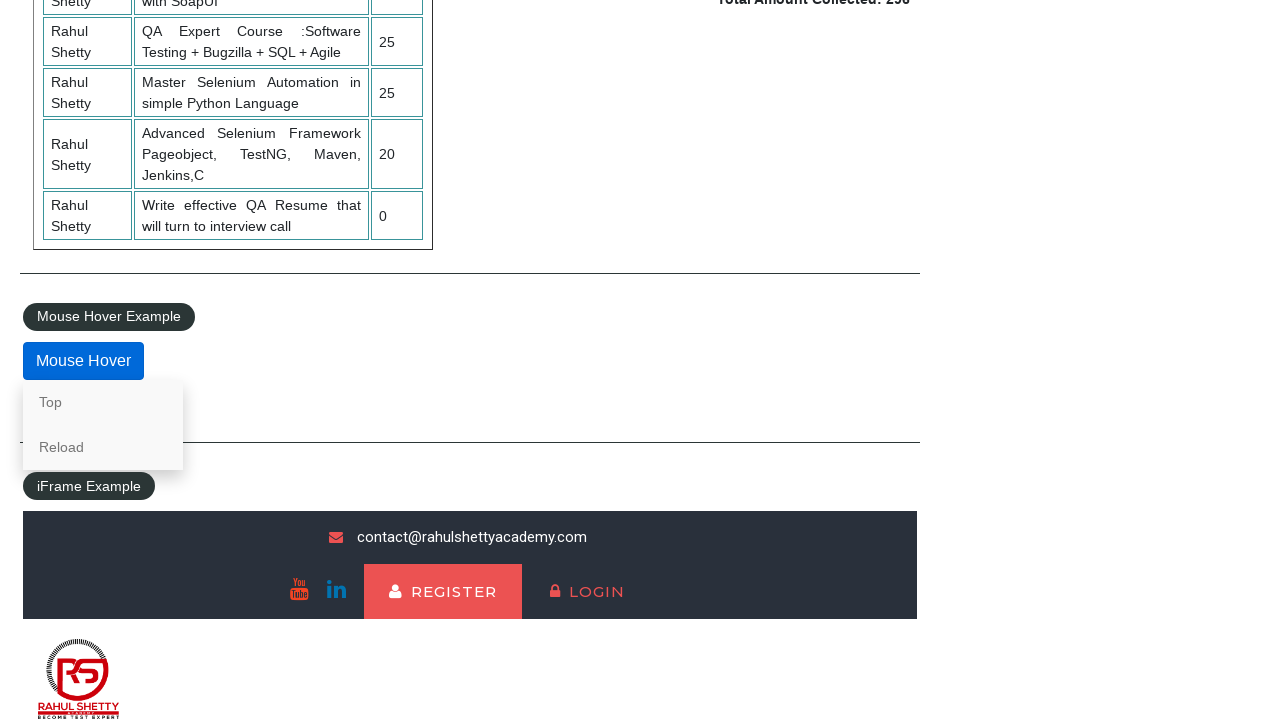

Clicked 'Top' link after hover at (103, 402) on internal:role=link[name="Top"i]
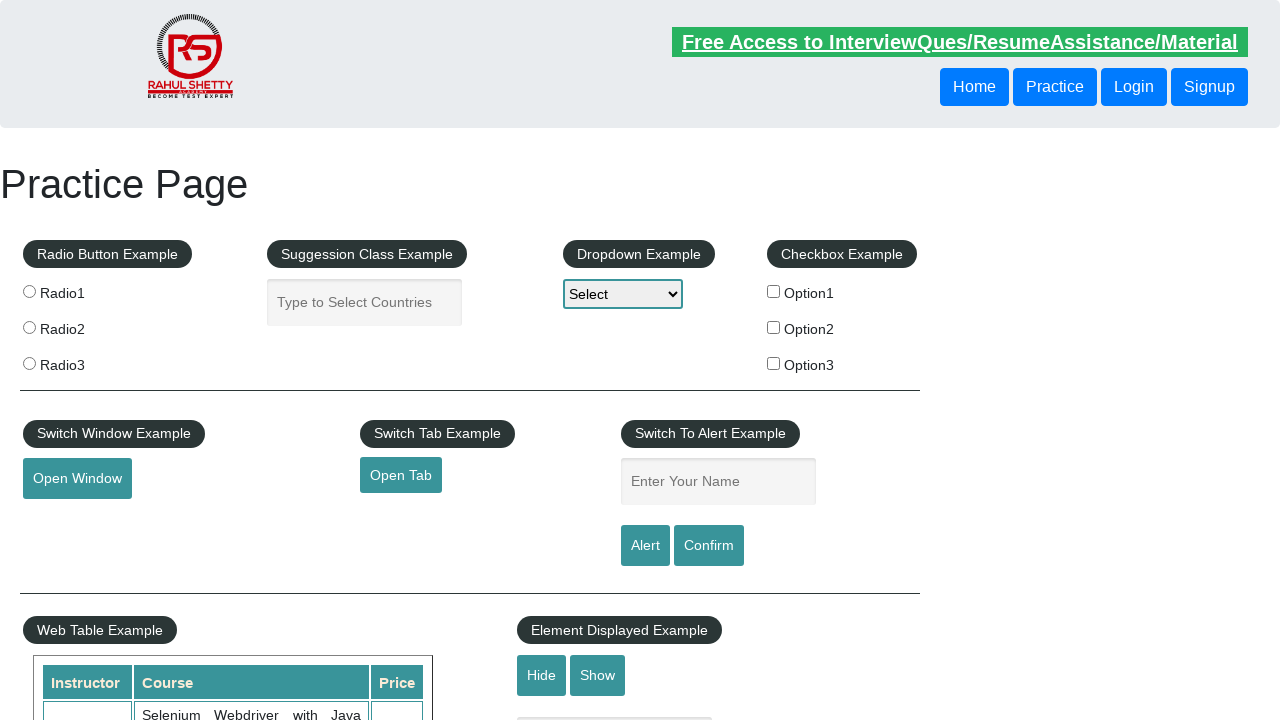

Located courses iframe
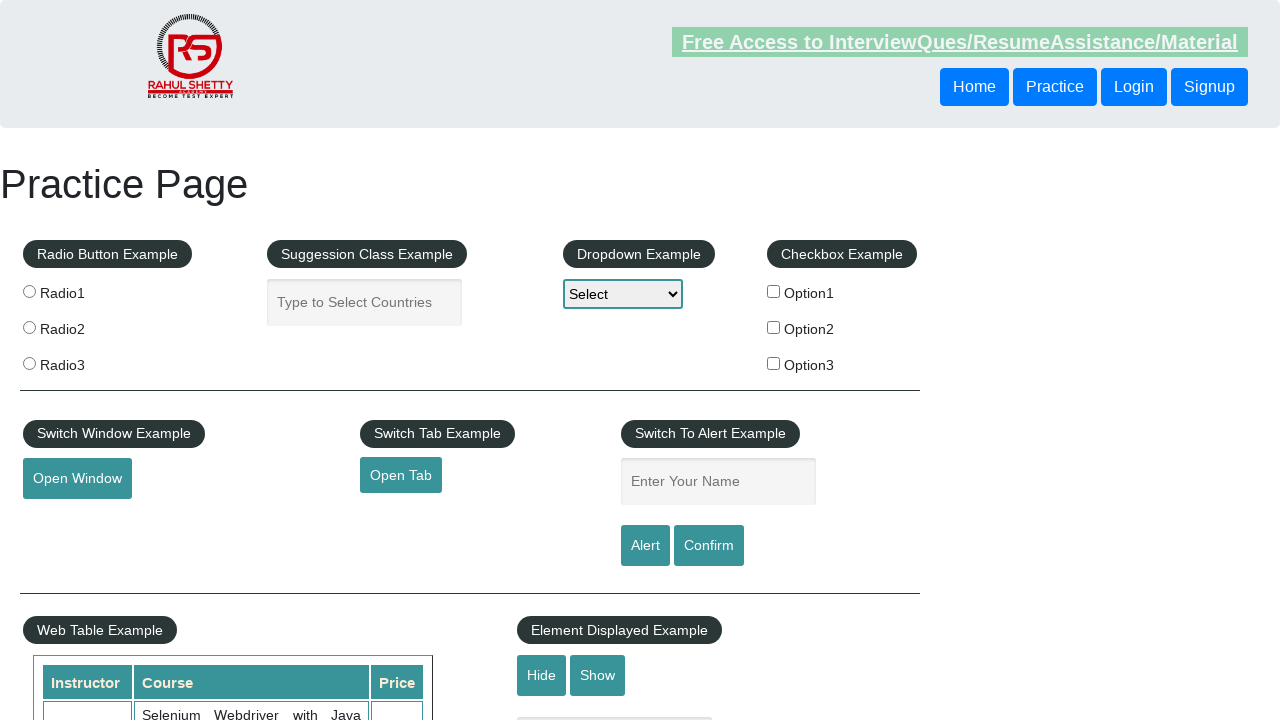

Clicked 'All Access plan' link within iframe at (307, 360) on #courses-iframe >> internal:control=enter-frame >> internal:role=link[name="All 
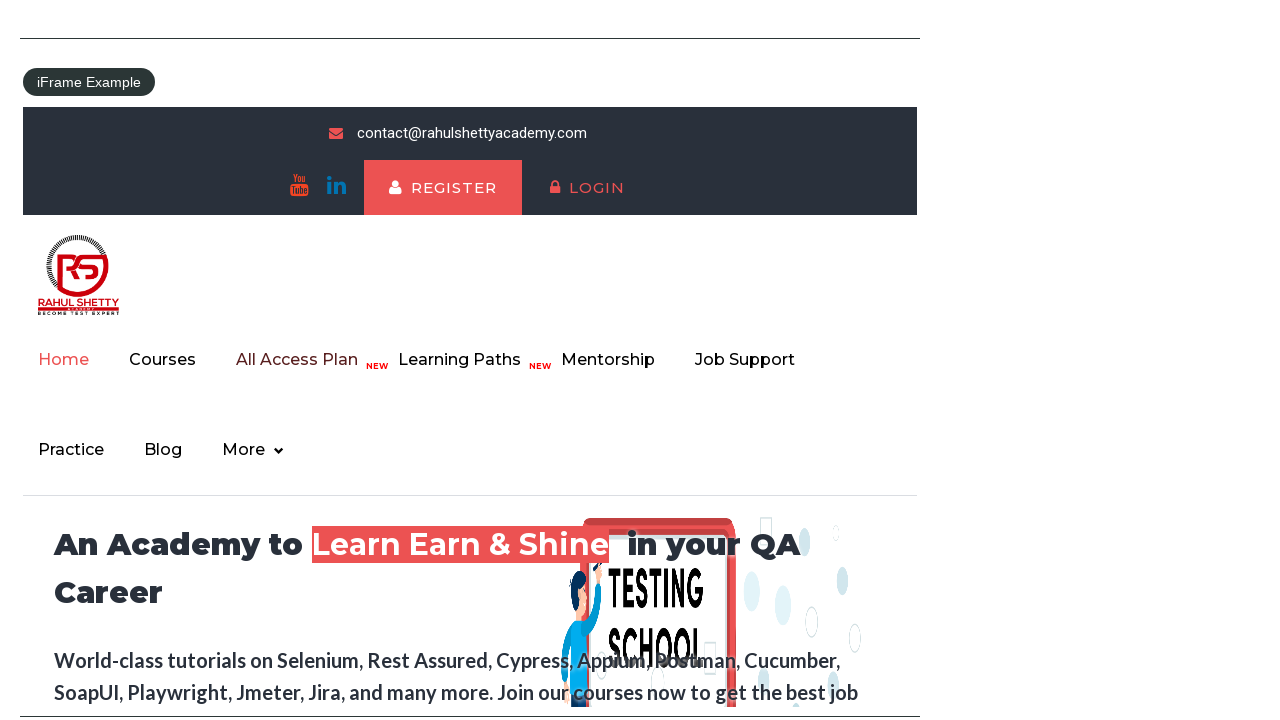

Navigated to offers page for table verification
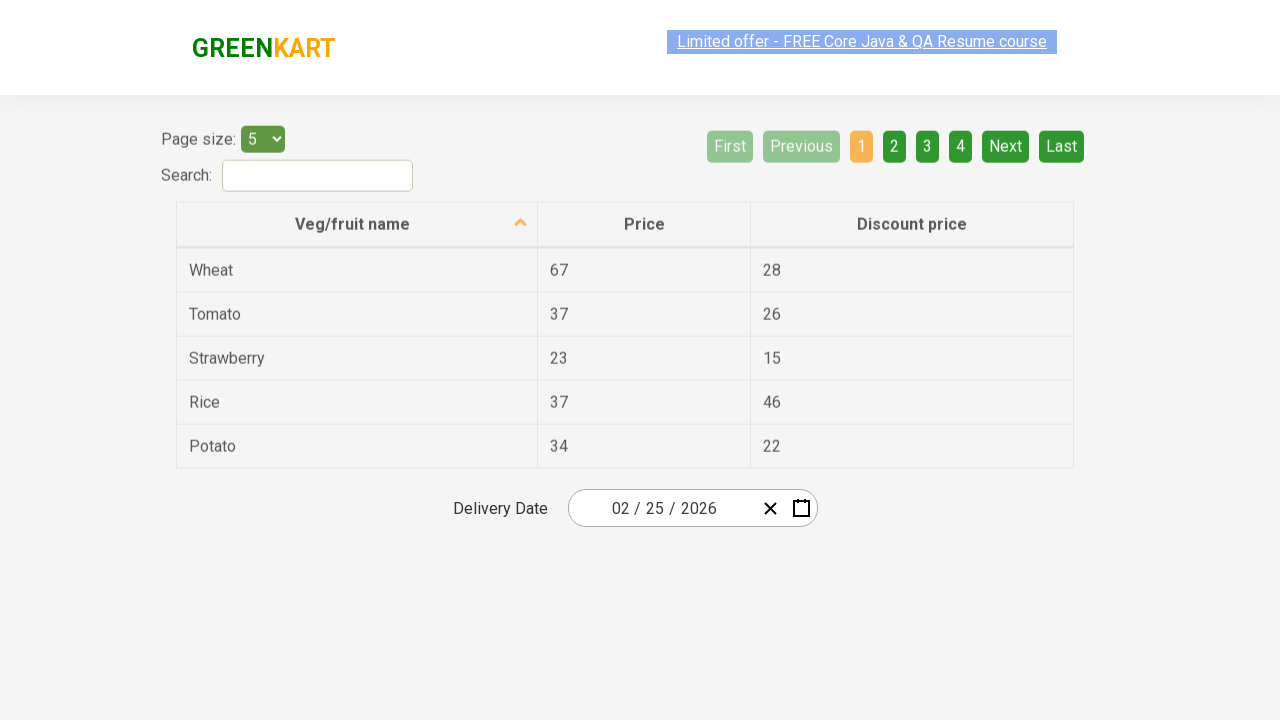

Found price column at index 2
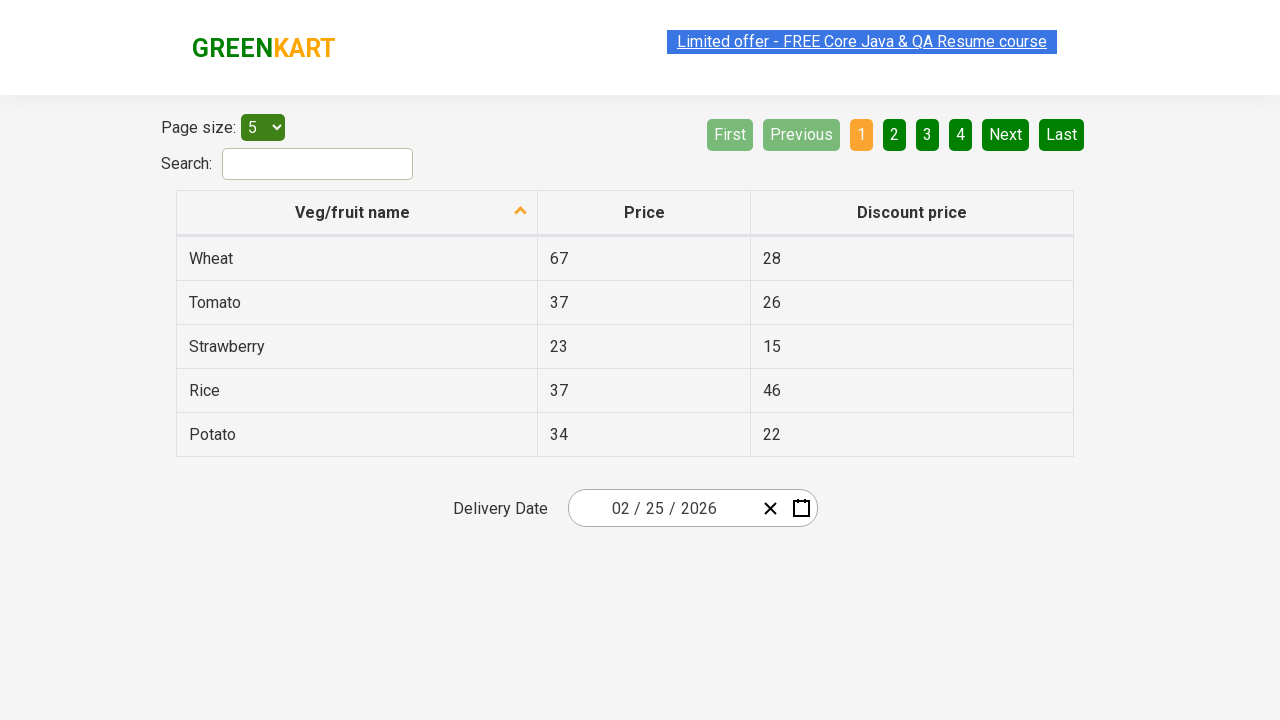

Found Rice row at index 4
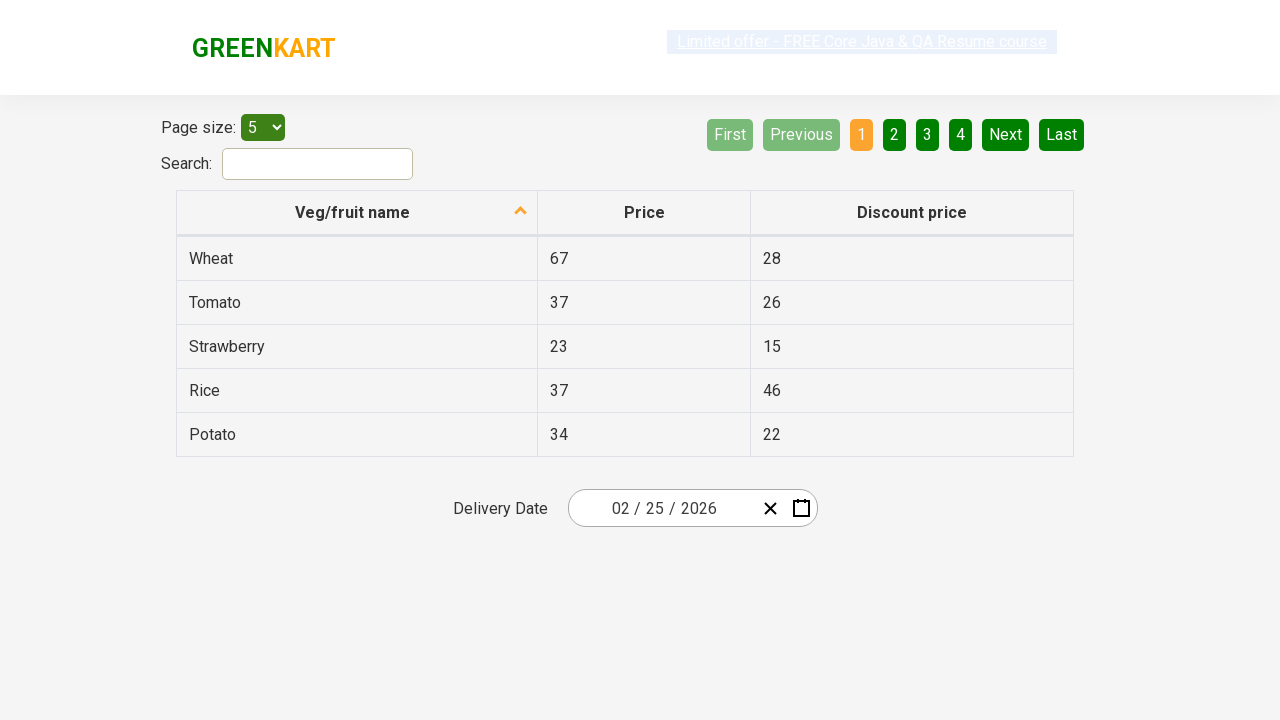

Extracted Rice price: 37
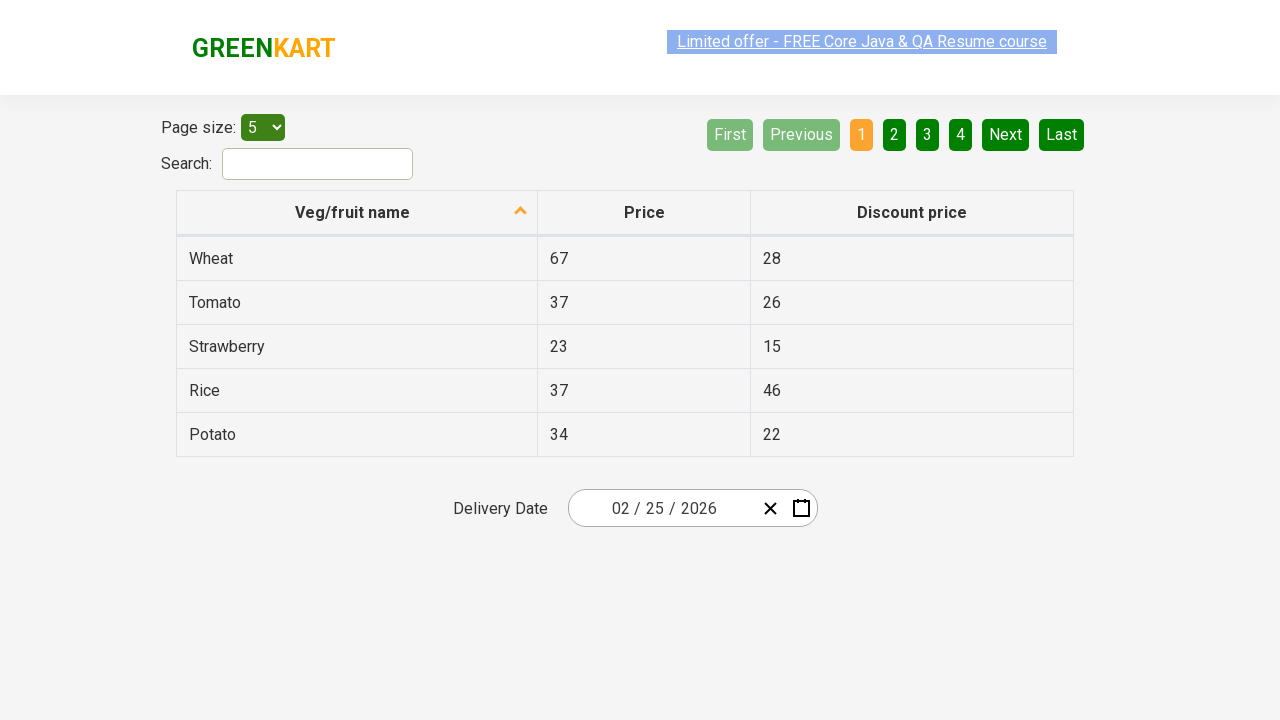

Verified Rice price equals 37
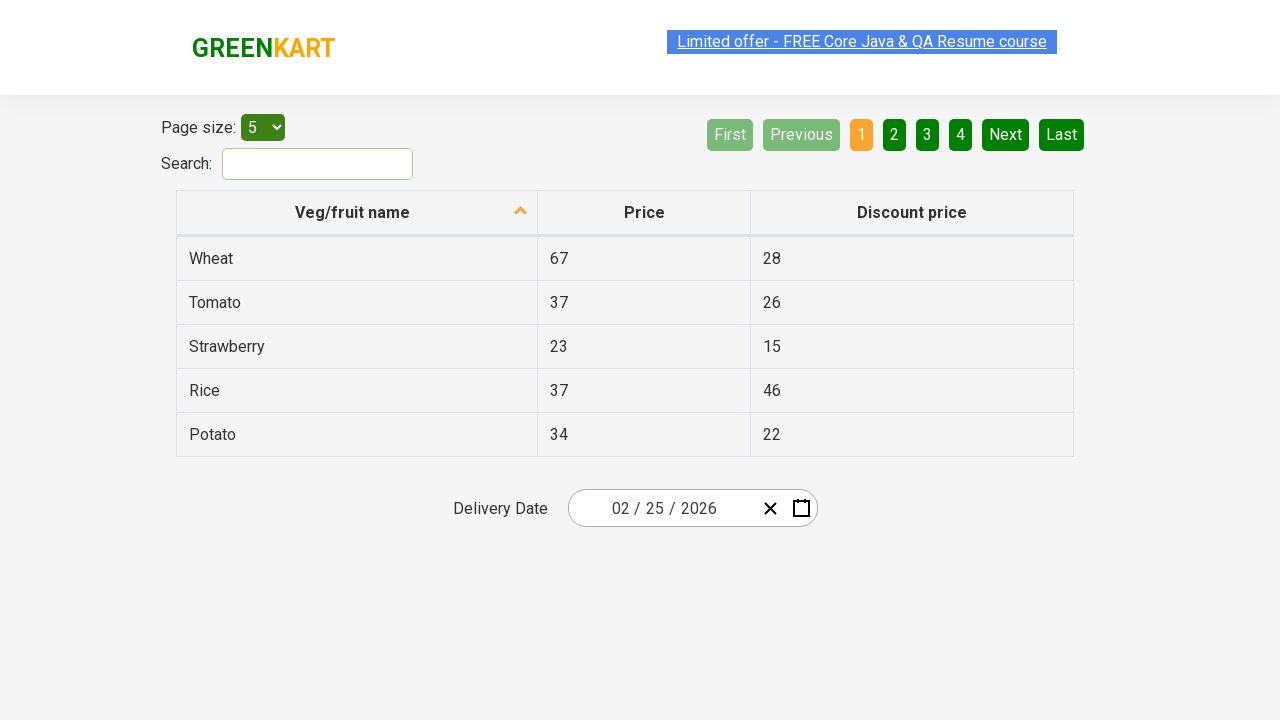

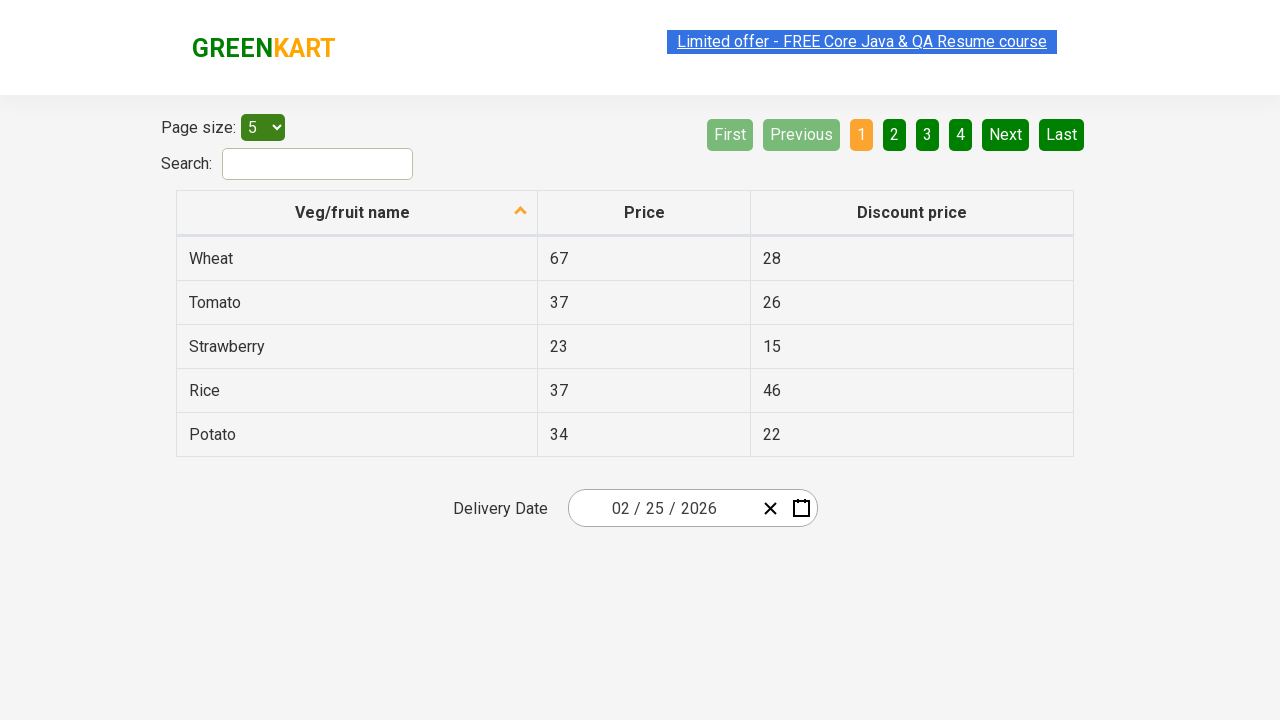